Selects a radio button, chooses an option from dropdown menu, and prints all dropdown options

Starting URL: https://dgotlieb.github.io/Controllers/

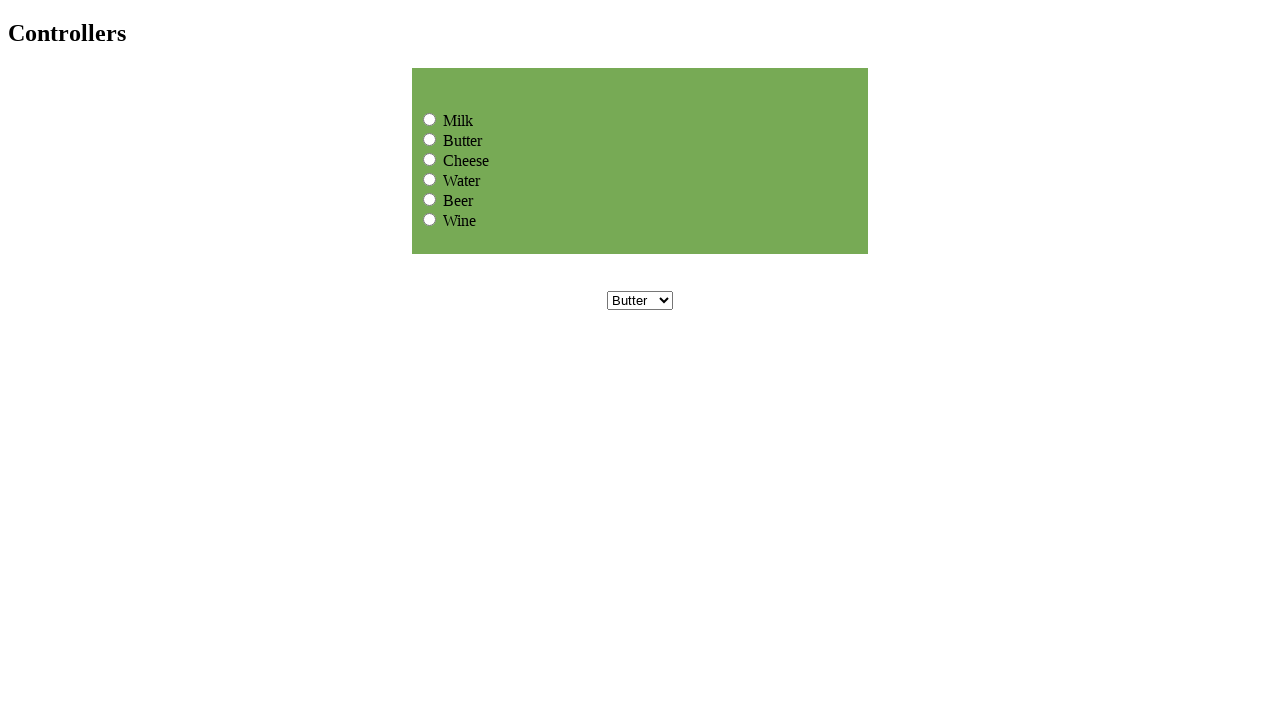

Selected Cheese radio button at (430, 159) on input[value='Cheese']
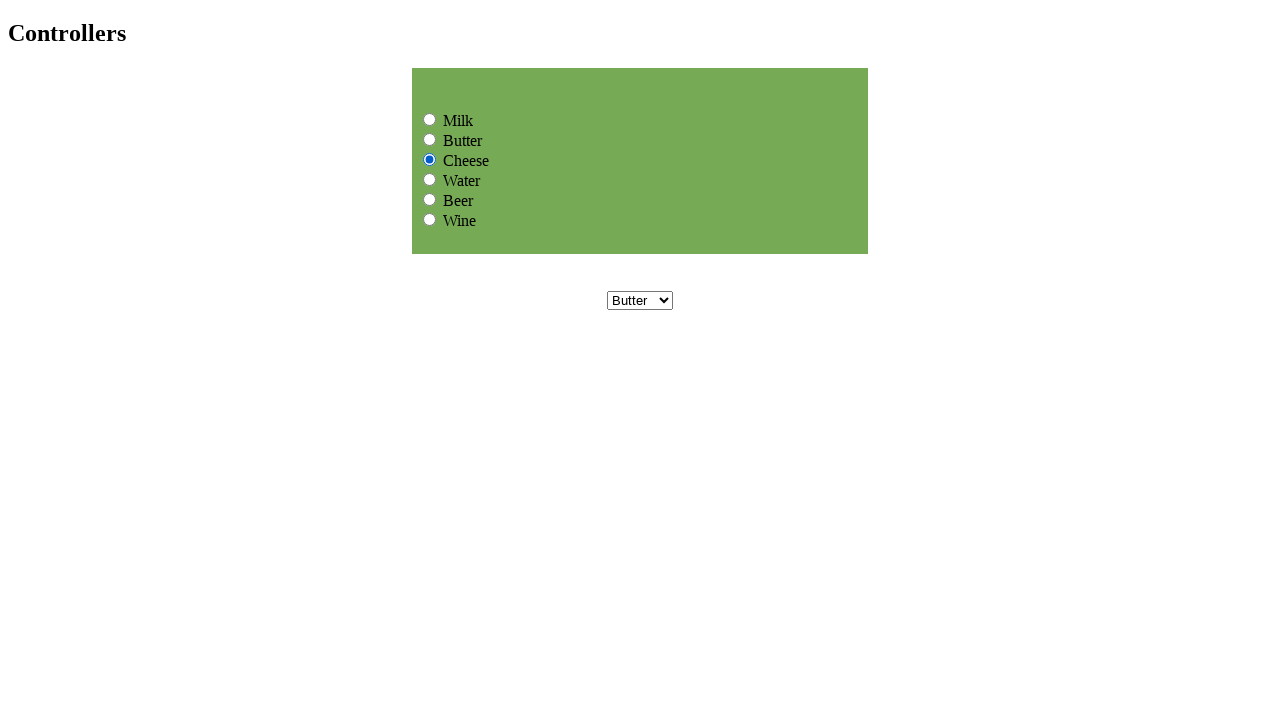

Selected Milk from dropdown menu on select[name='dropdownmenu']
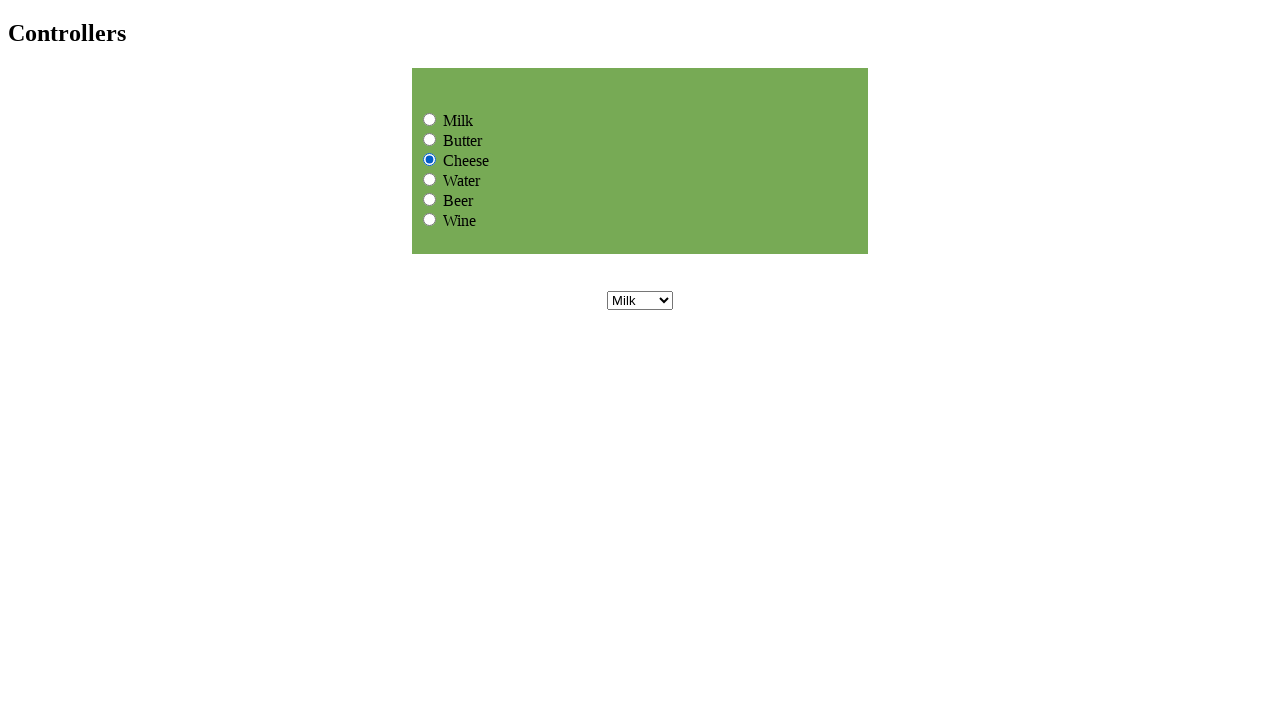

Located all dropdown options
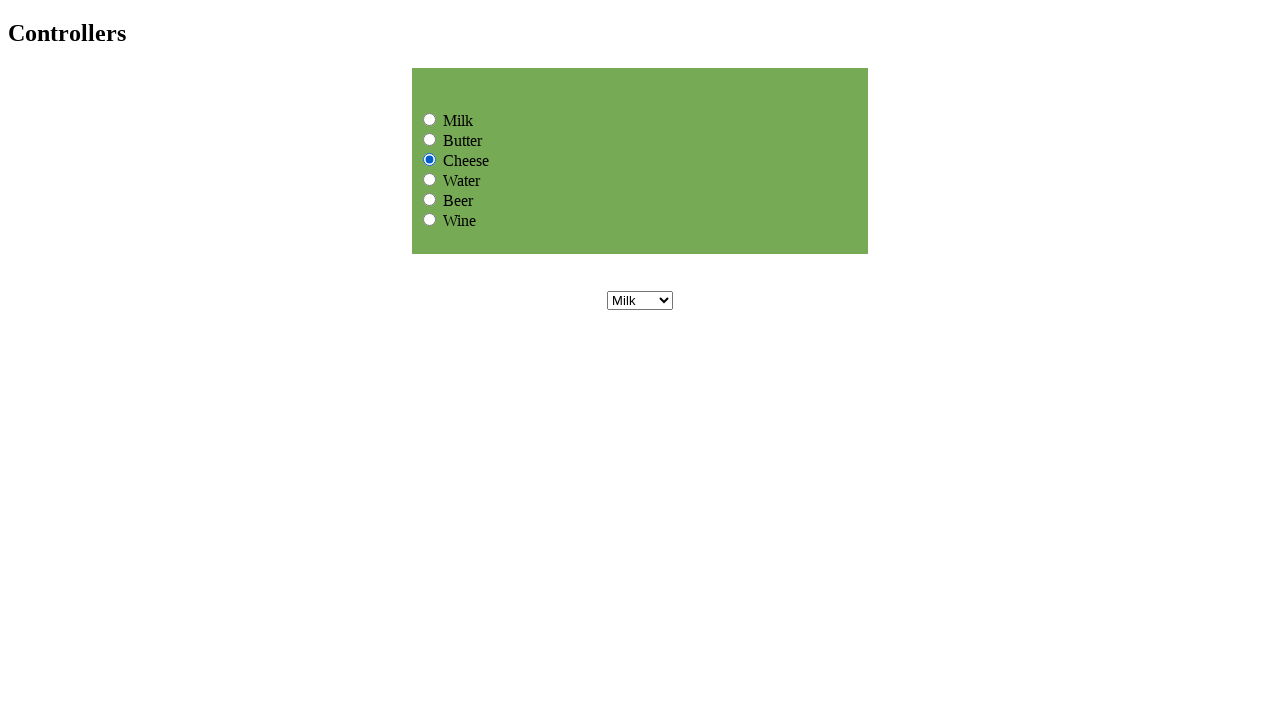

Found 3 dropdown options
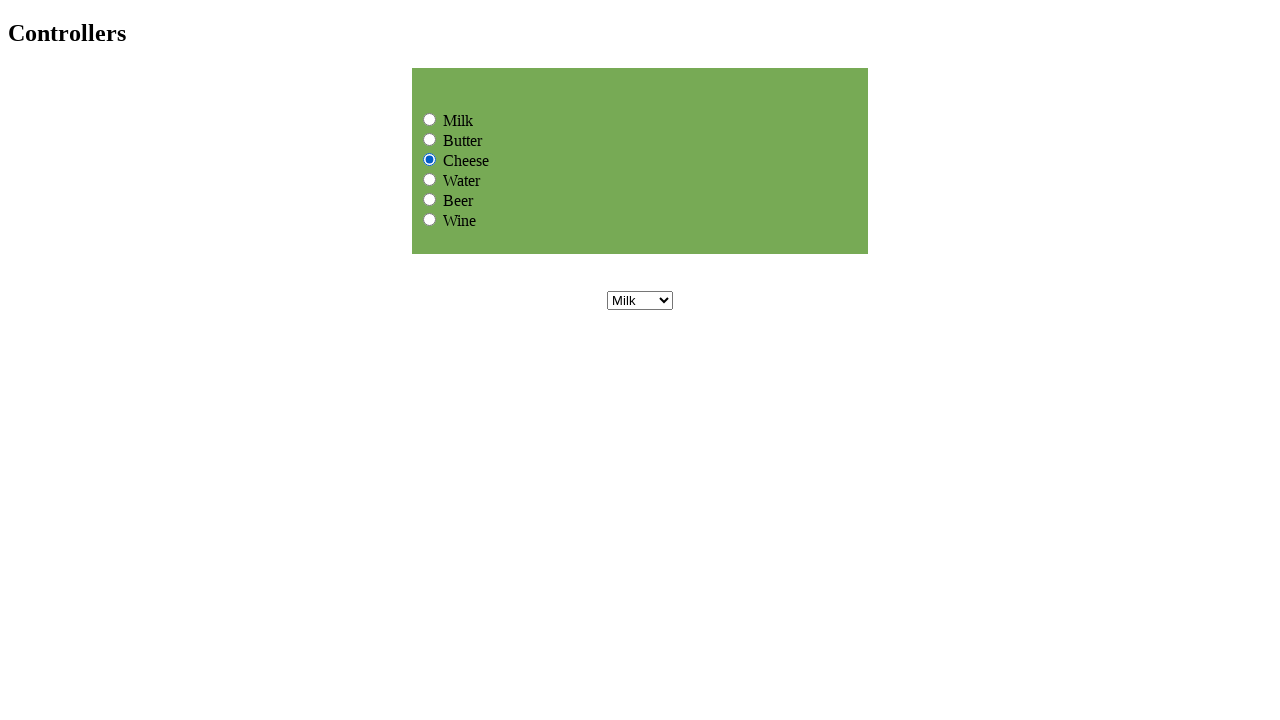

Retrieved and printed dropdown option: Butter
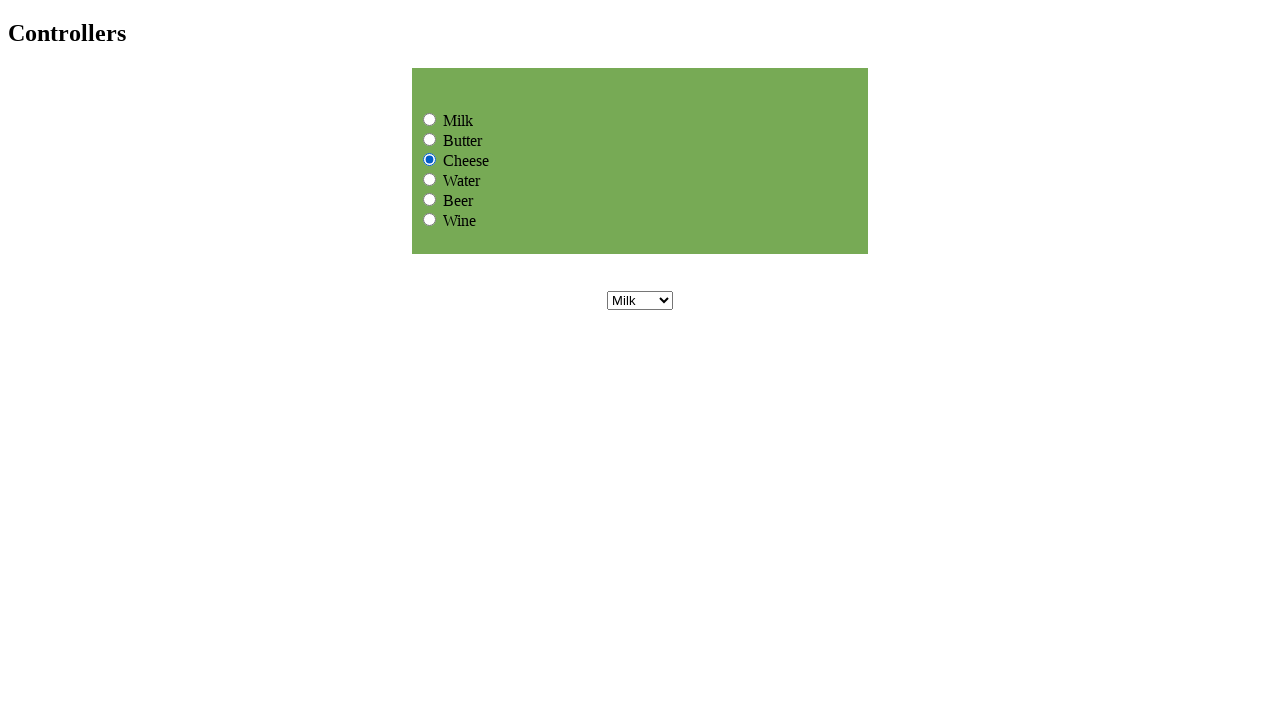

Retrieved and printed dropdown option: Cheese
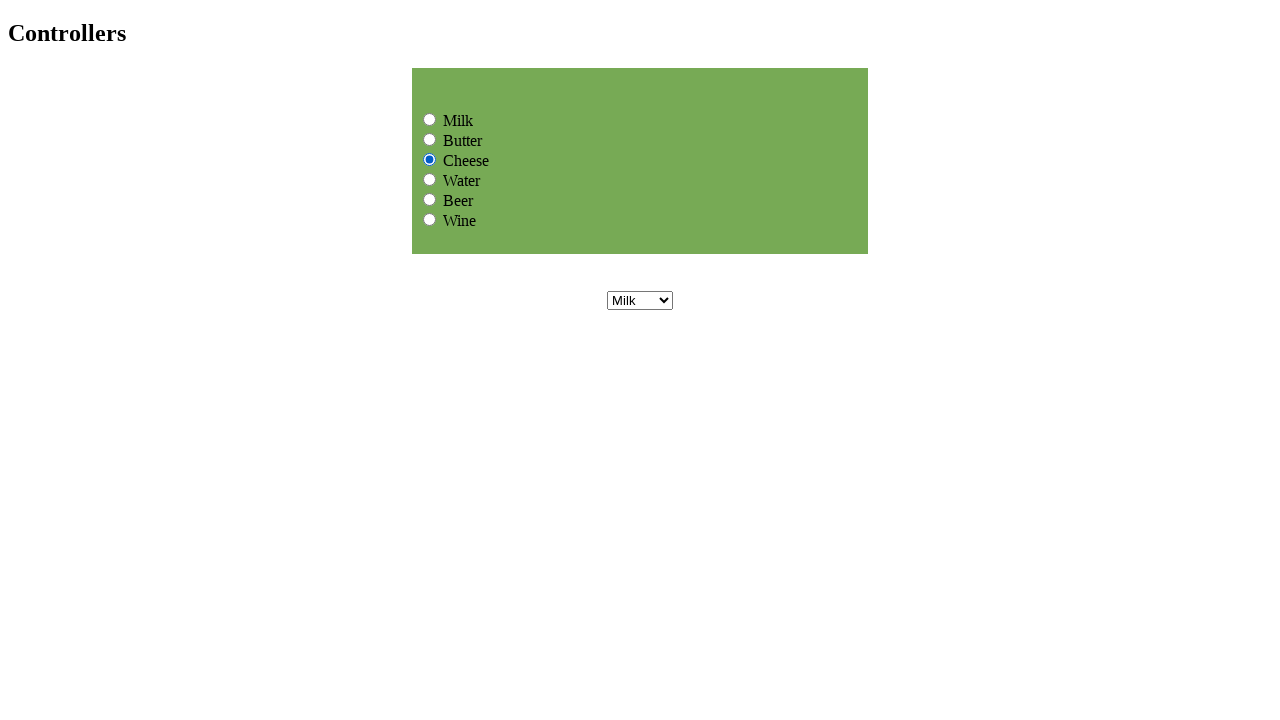

Retrieved and printed dropdown option: Milk
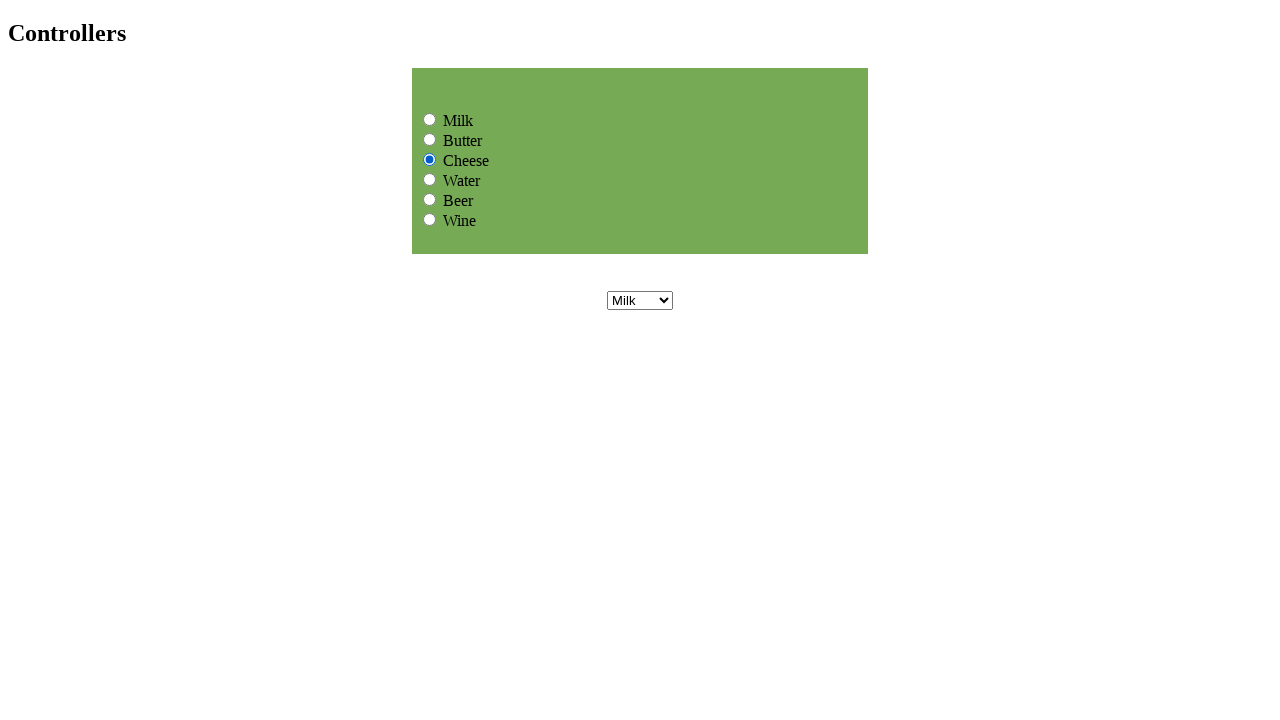

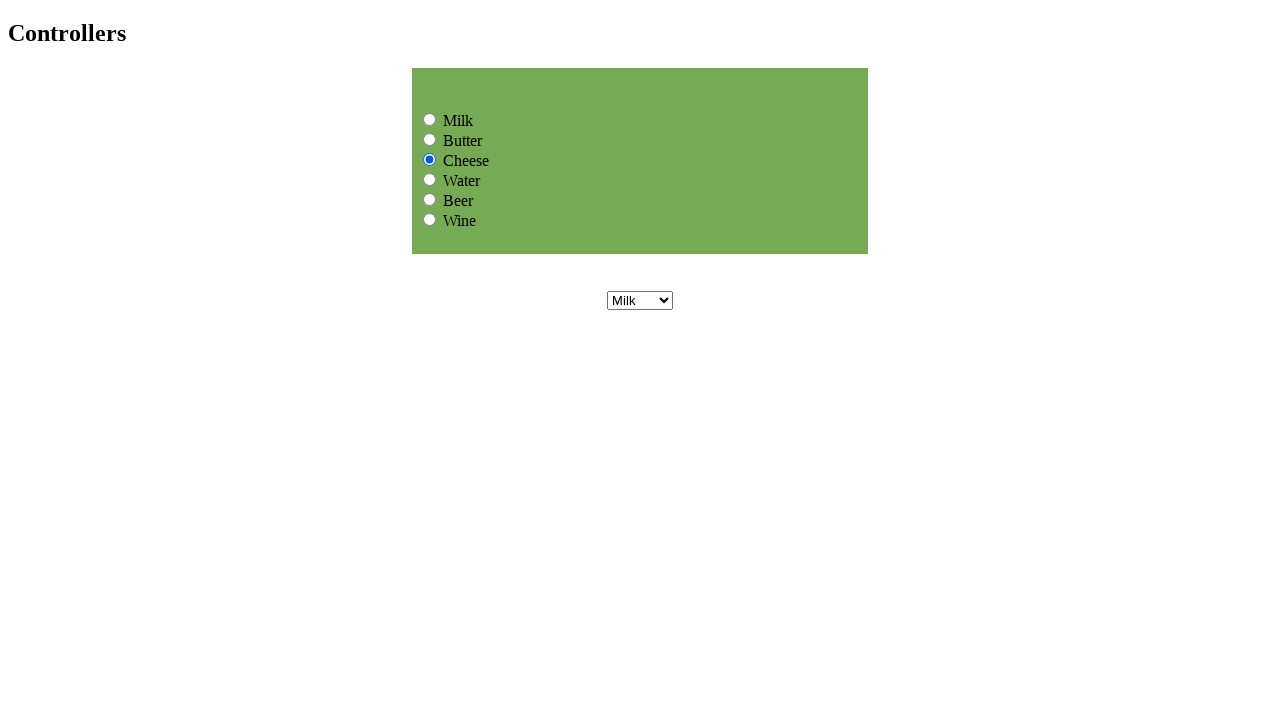